Tests cookie management by reading cookies from the page, clearing all browser cookies, verifying they are cleared, and then clicking a button to refresh/recreate cookies.

Starting URL: https://bonigarcia.dev/selenium-webdriver-java/cookies.html

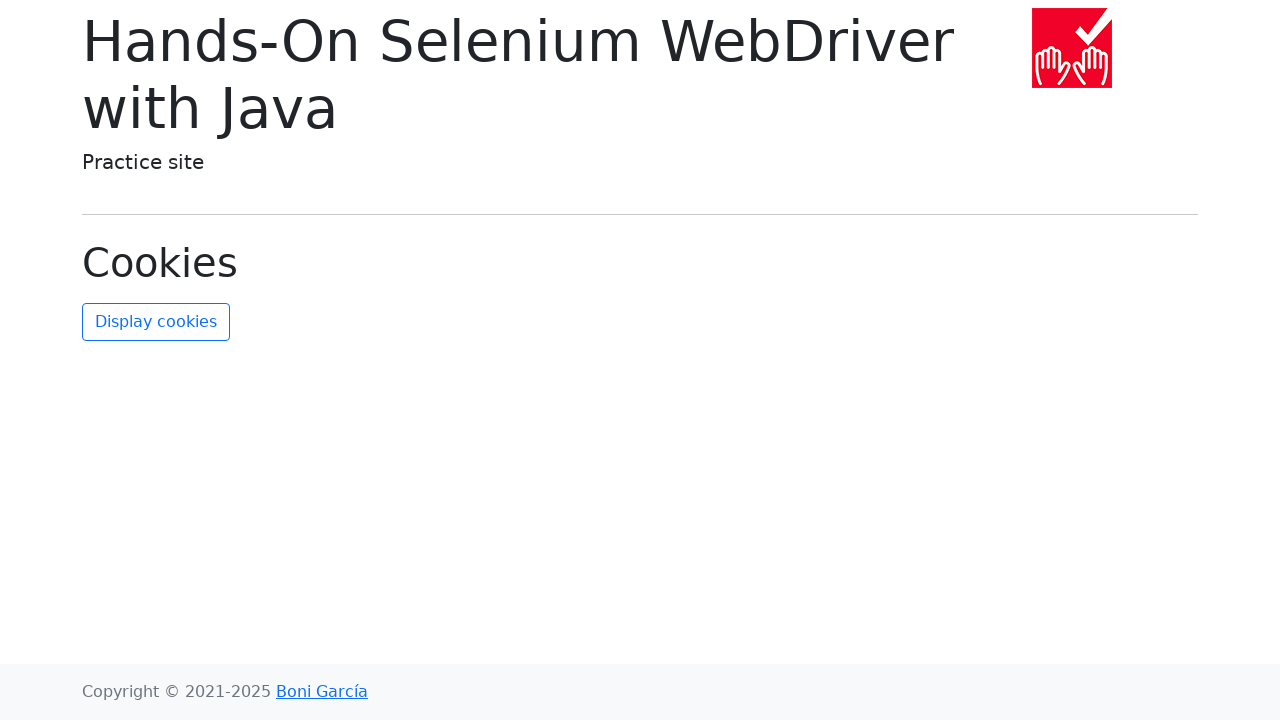

Page loaded with networkidle state
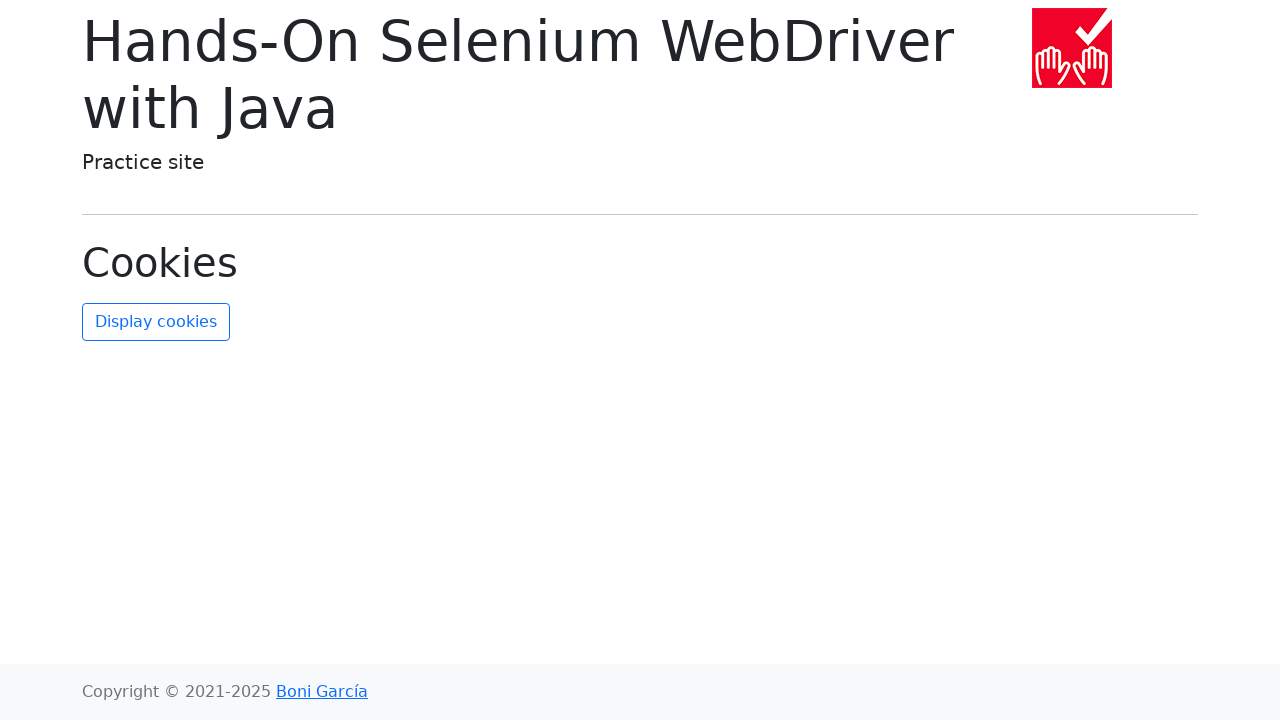

Read initial cookies from context - count: 2
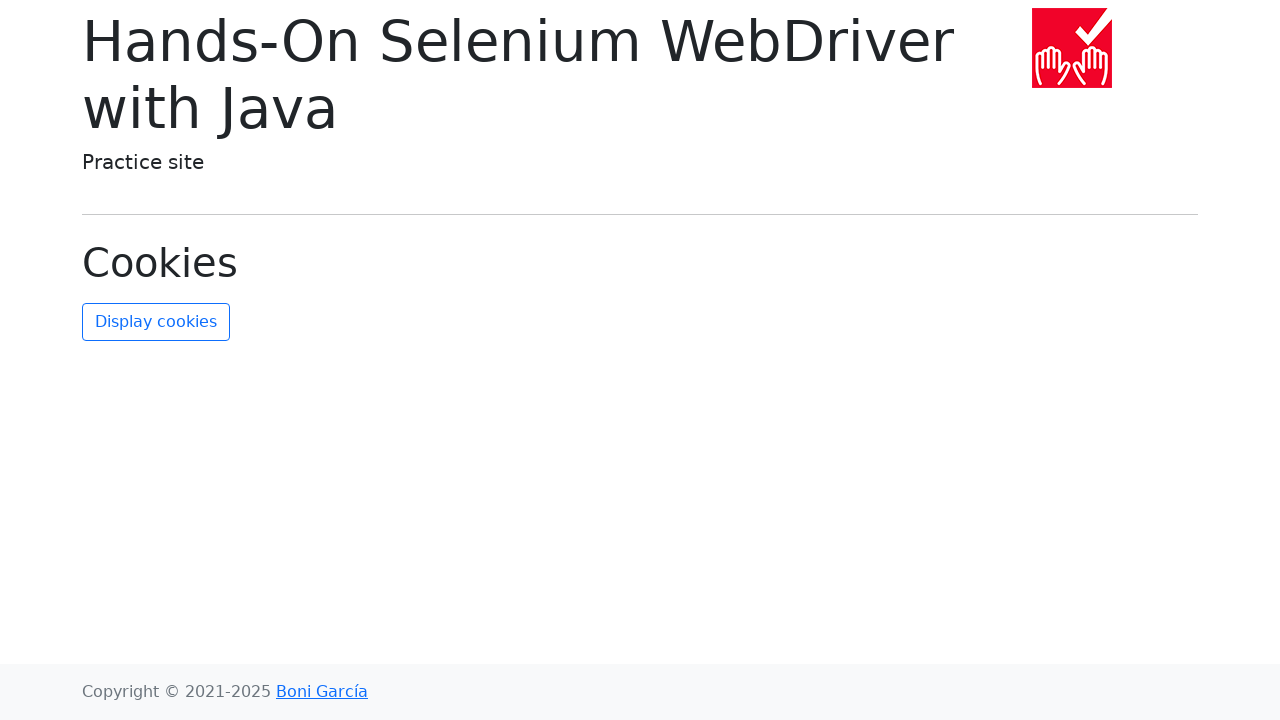

Cleared all browser cookies from context
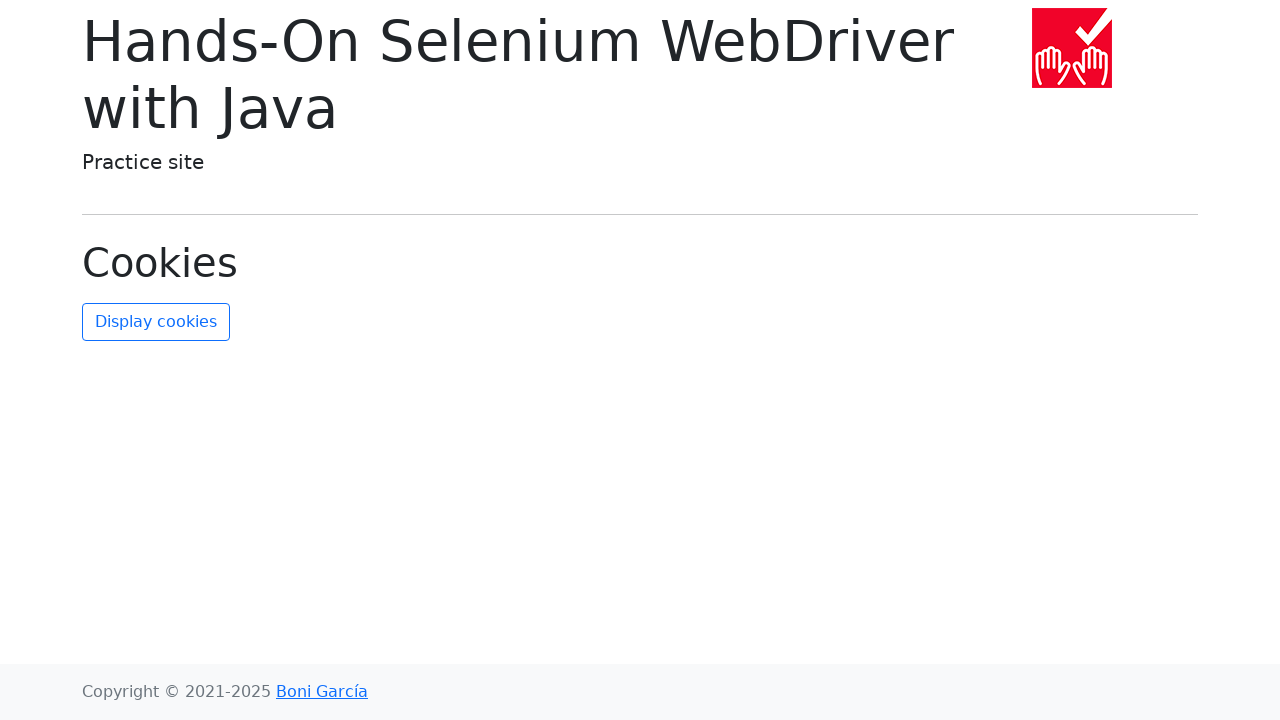

Verified cookies were cleared - count: 0
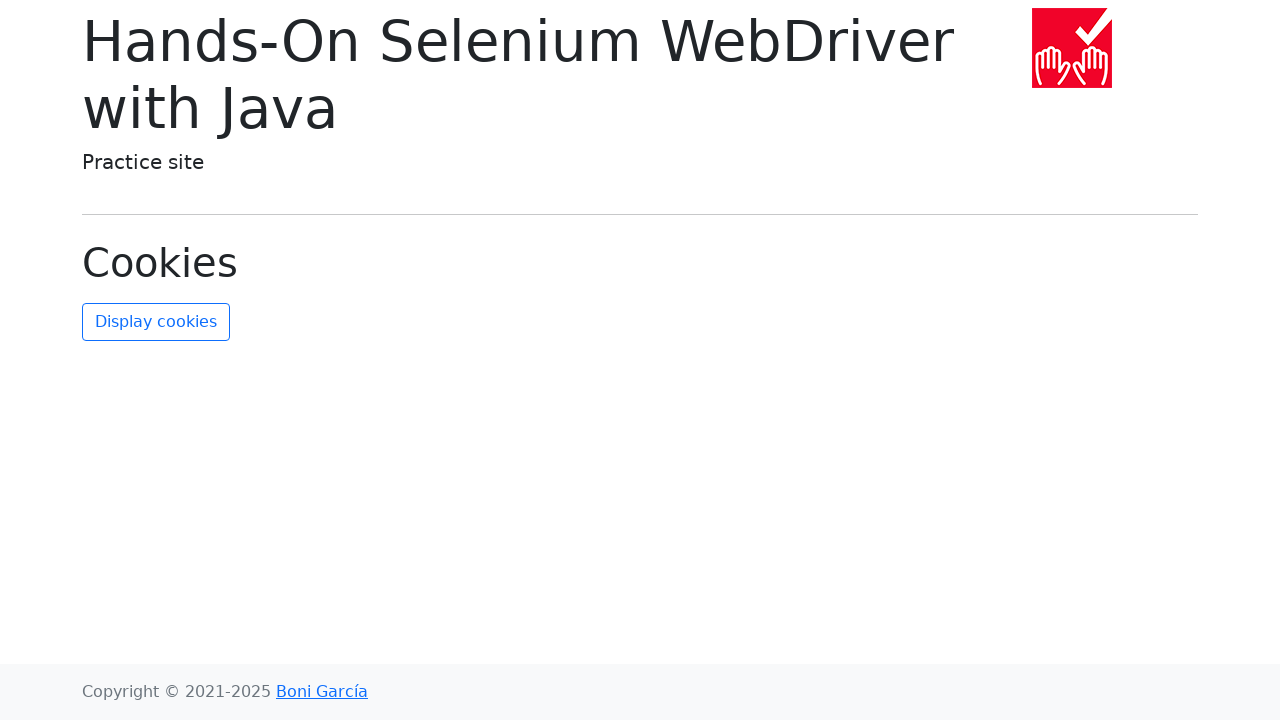

Clicked refresh cookies button at (156, 322) on #refresh-cookies
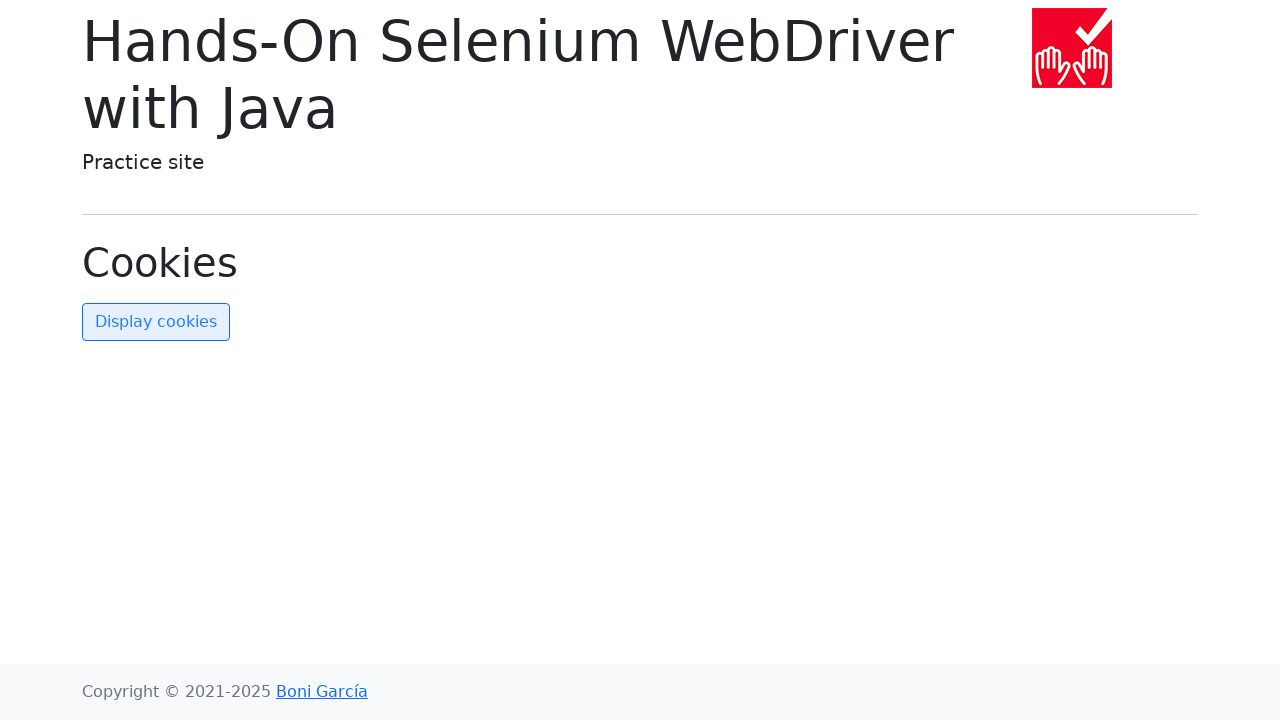

Page processed refresh action and reached networkidle state
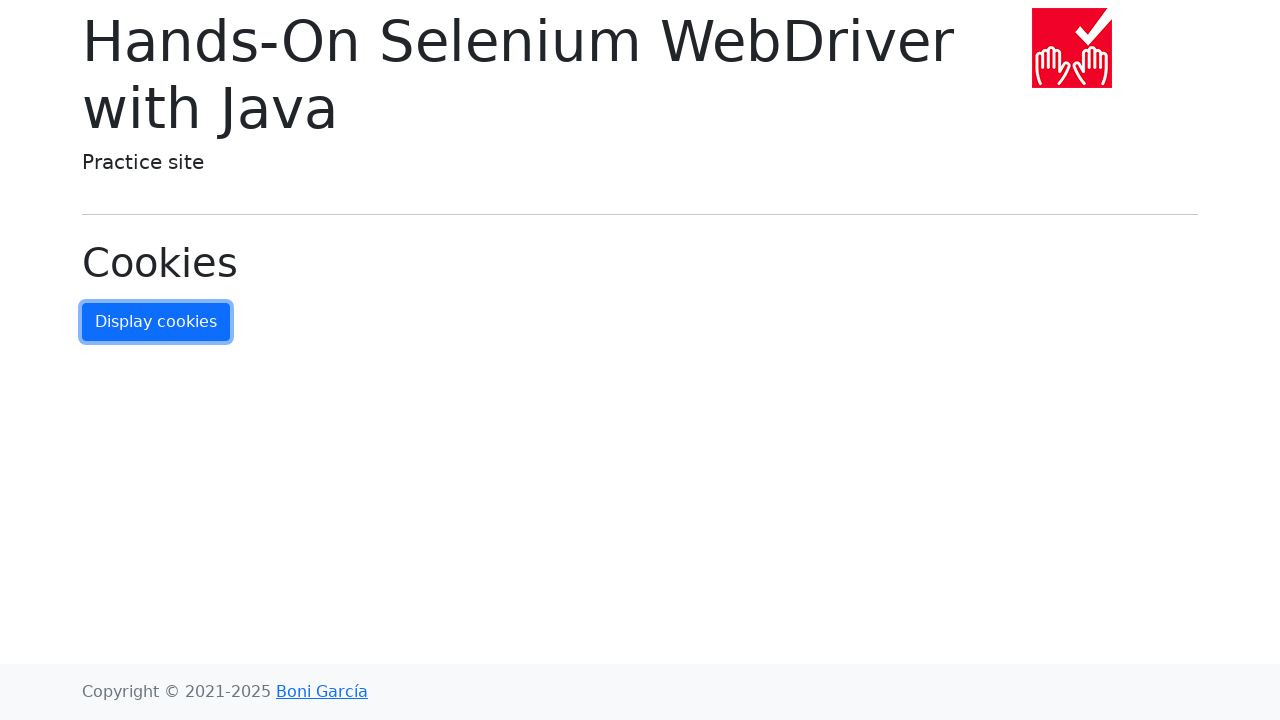

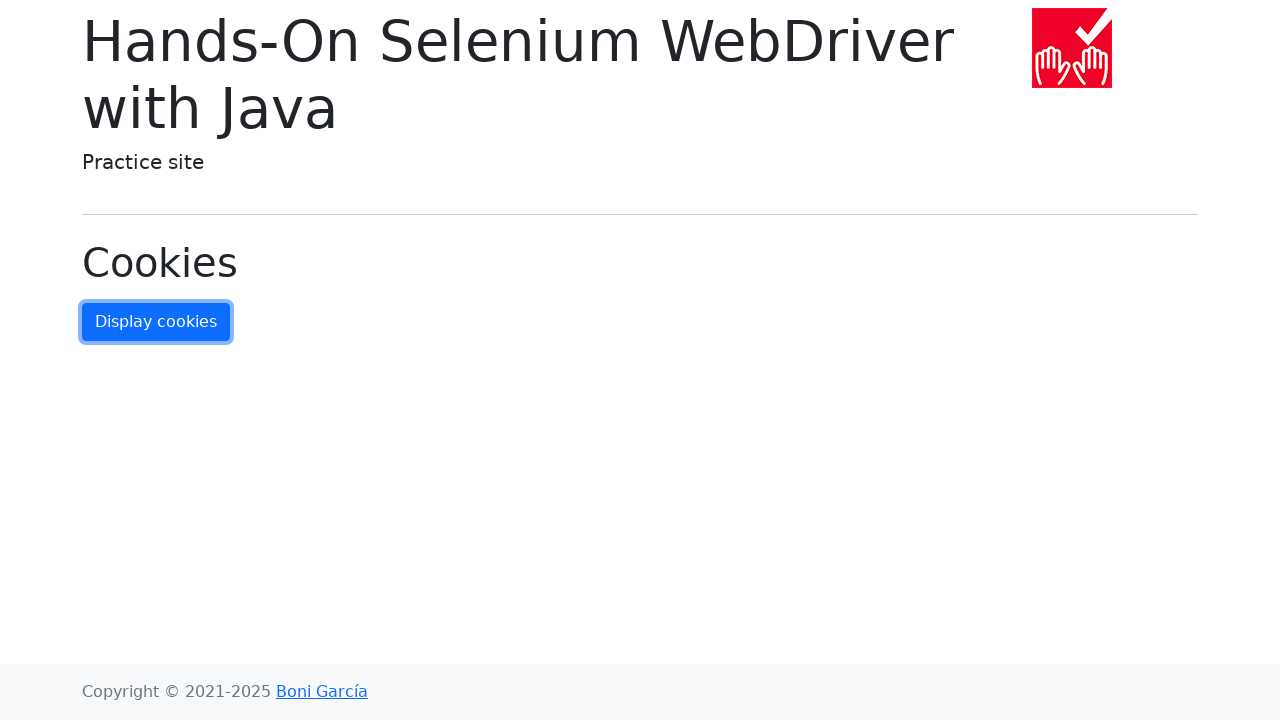